Tests radio button functionality by selecting gender and age range options, then verifying the selected values are displayed correctly

Starting URL: https://www.lambdatest.com/selenium-playground/radiobutton-demo

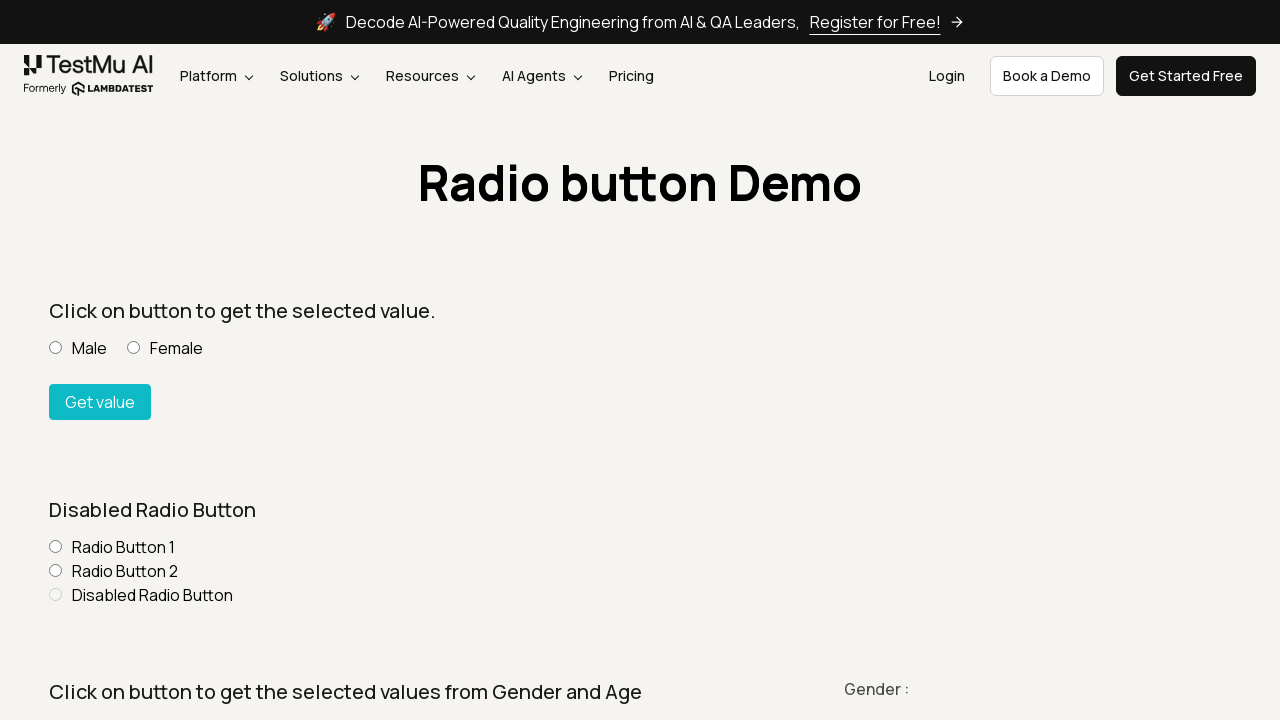

Selected 'Female' radio button in the first section at (134, 348) on [value="Female"]
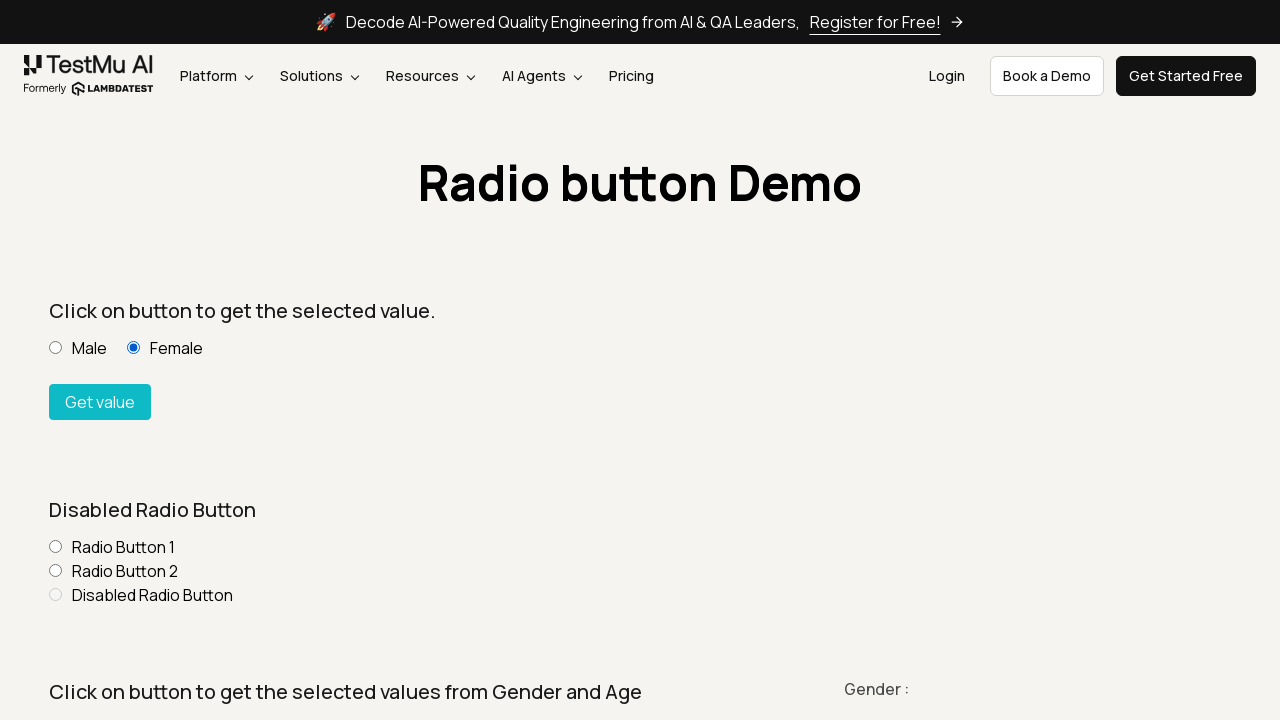

Clicked 'Get Checked value' button at (100, 402) on #buttoncheck
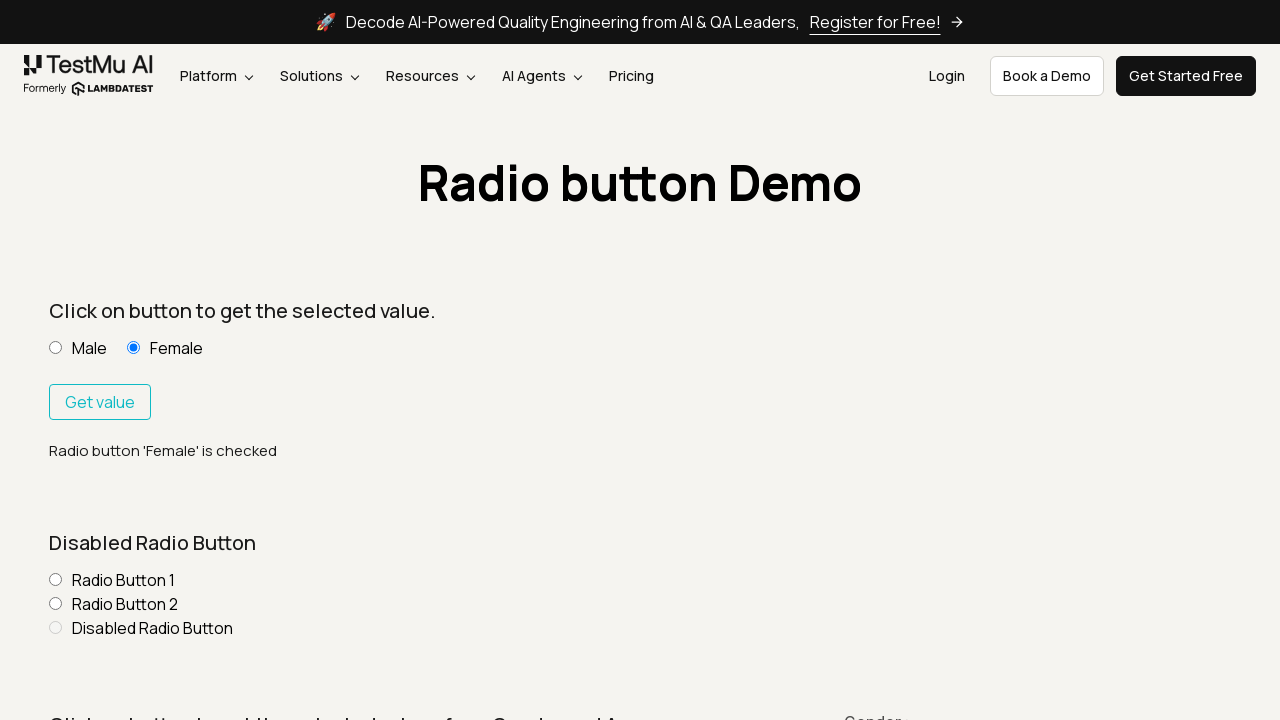

Response text appeared confirming selected gender value
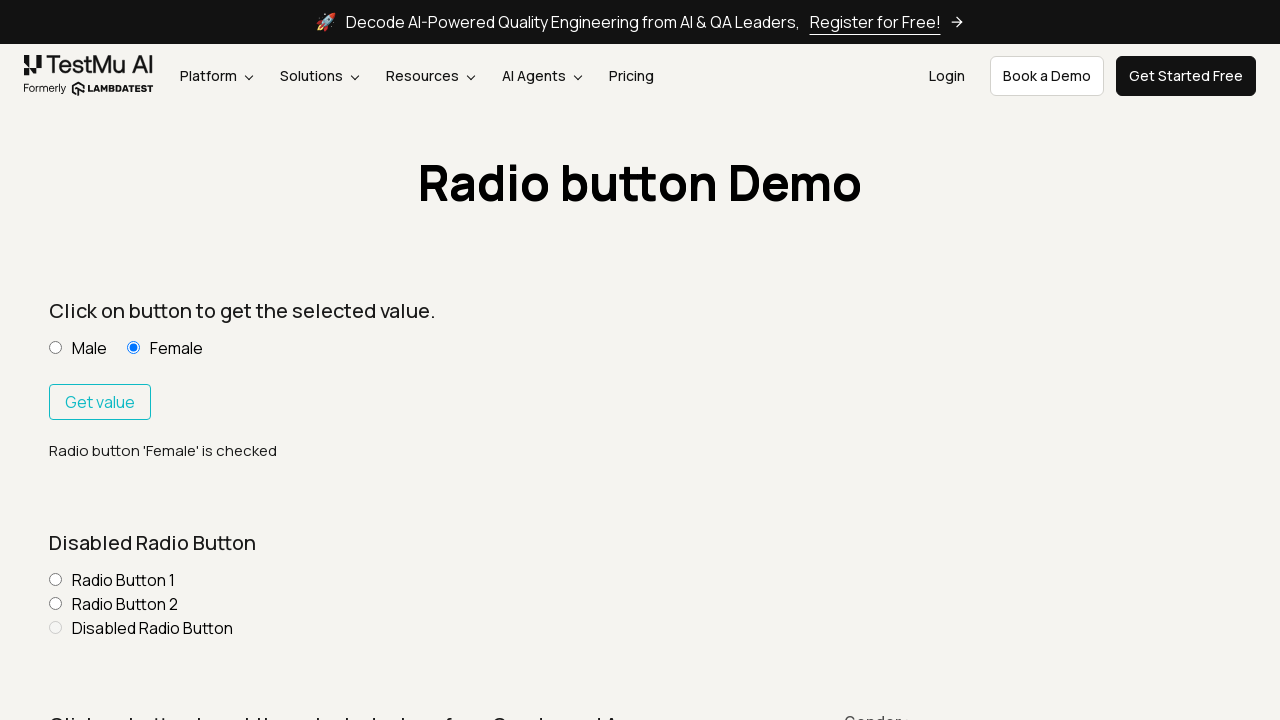

Selected 'Female' radio button in the group radio buttons section at (134, 360) on [class="text-size-16 mt-10 text-black mr-20"] [value="Female"]
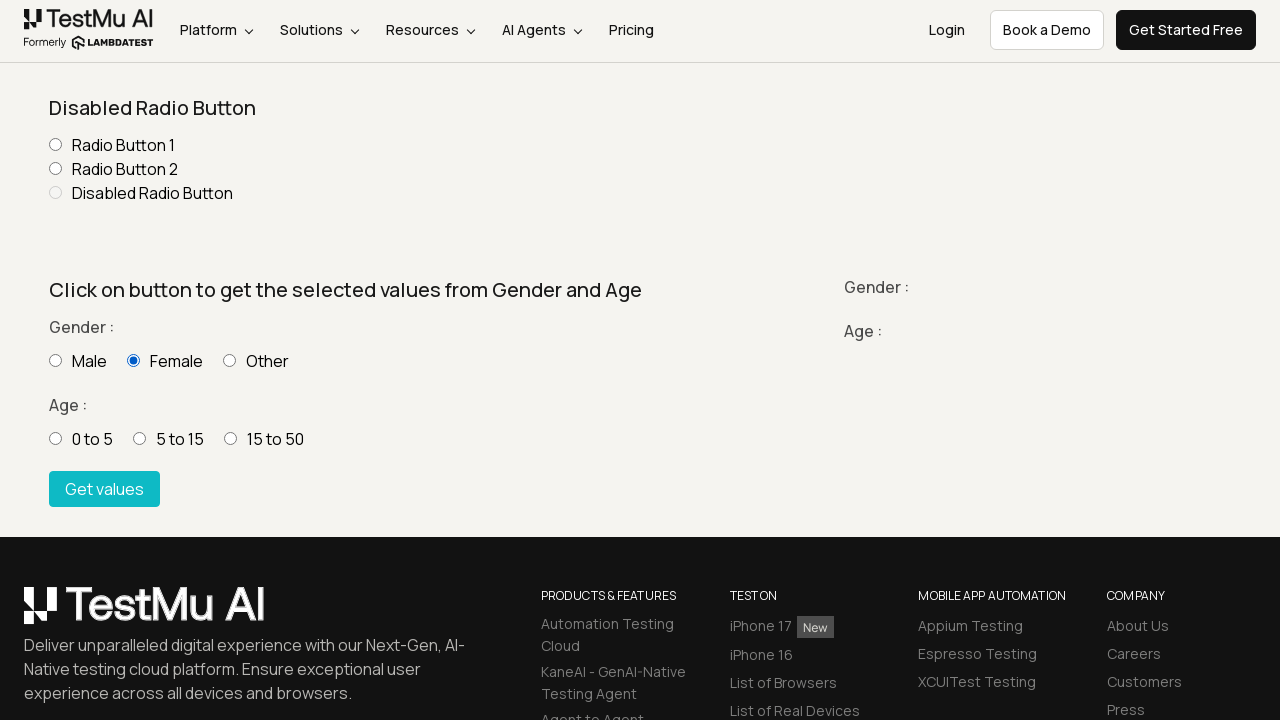

Selected age range '5 - 15' at (140, 438) on [value="5 - 15"]
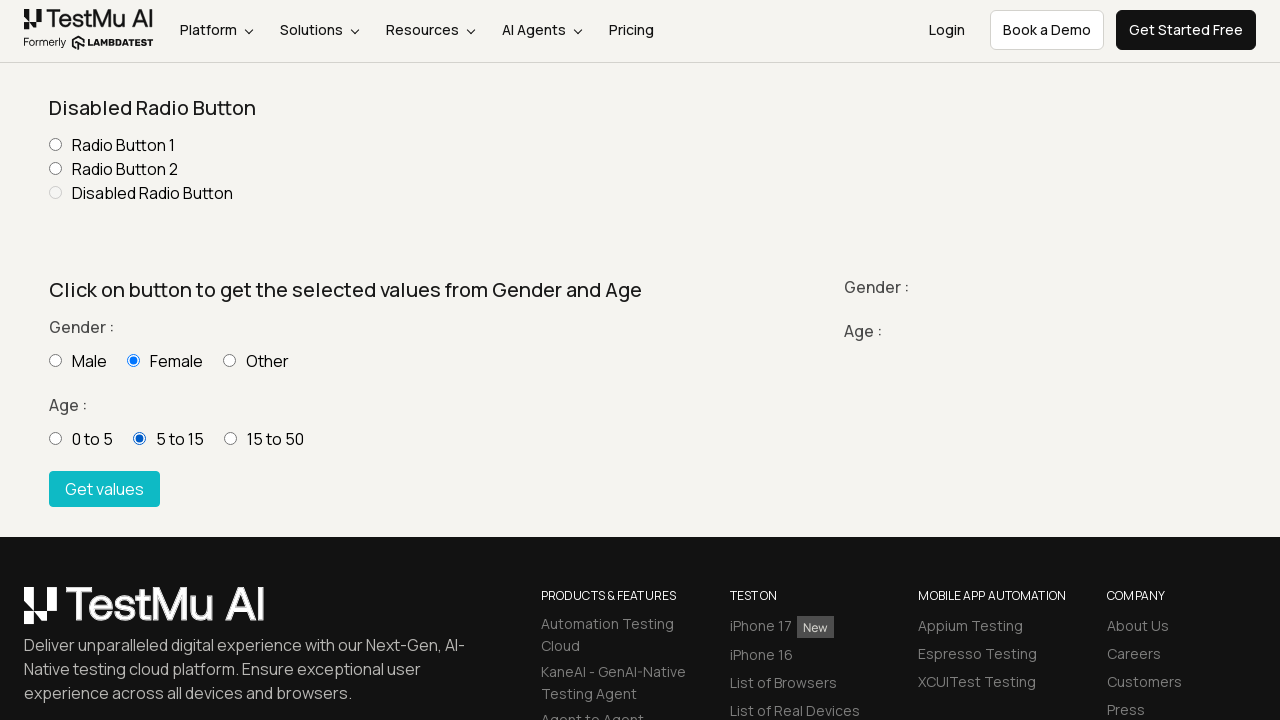

Clicked 'Get values' button at (104, 488) on [type="button"] >> nth=1
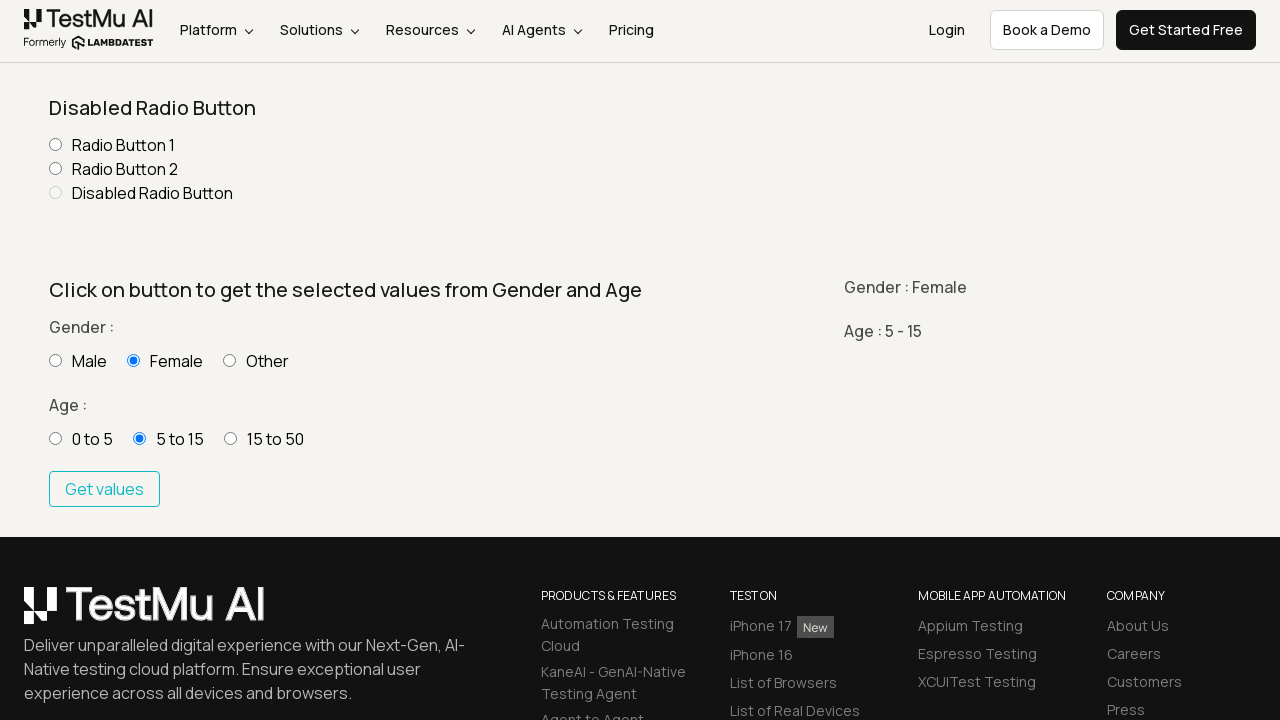

Result with selected gender and age range values appeared
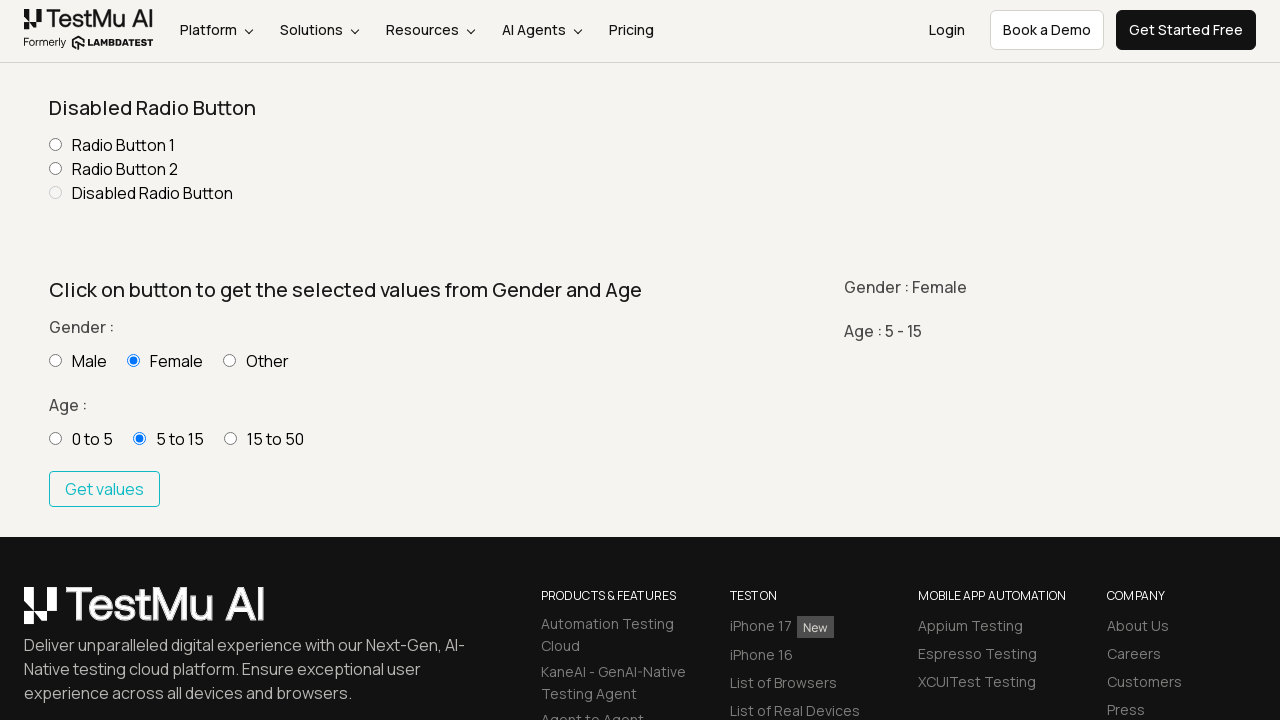

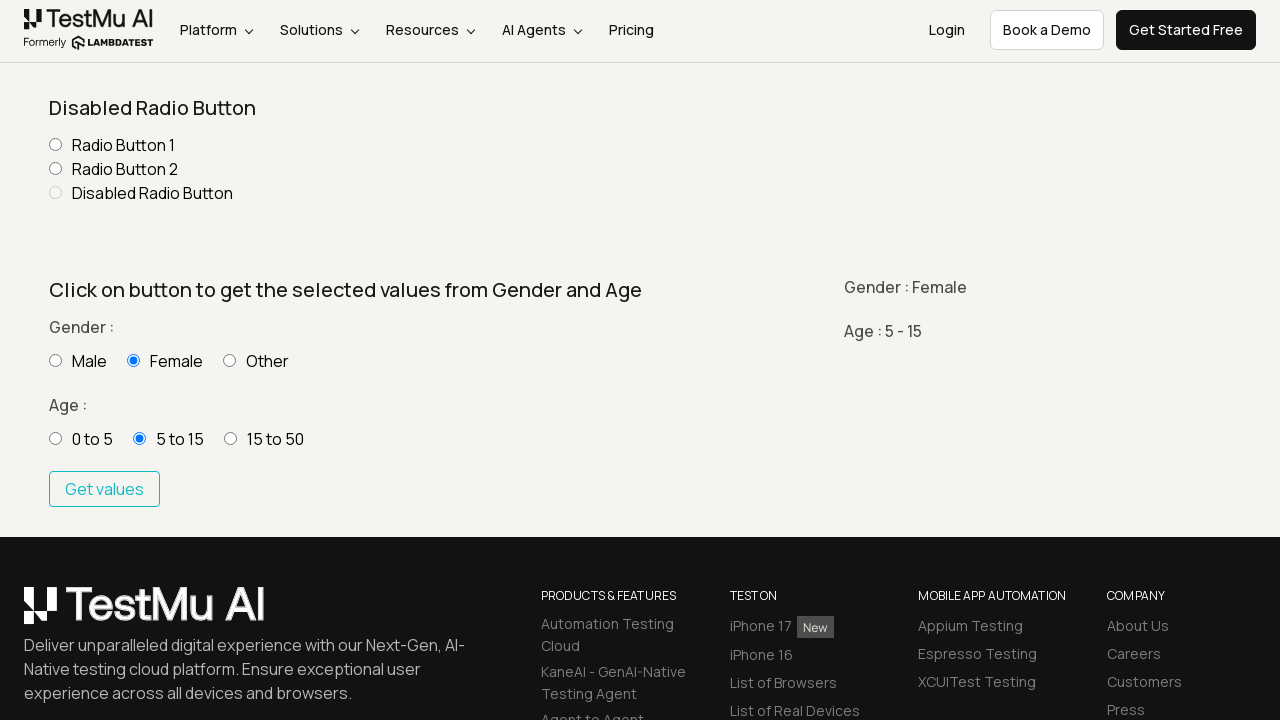